Tests that new todo items are appended to the bottom of the list by creating 3 items and verifying count

Starting URL: https://demo.playwright.dev/todomvc

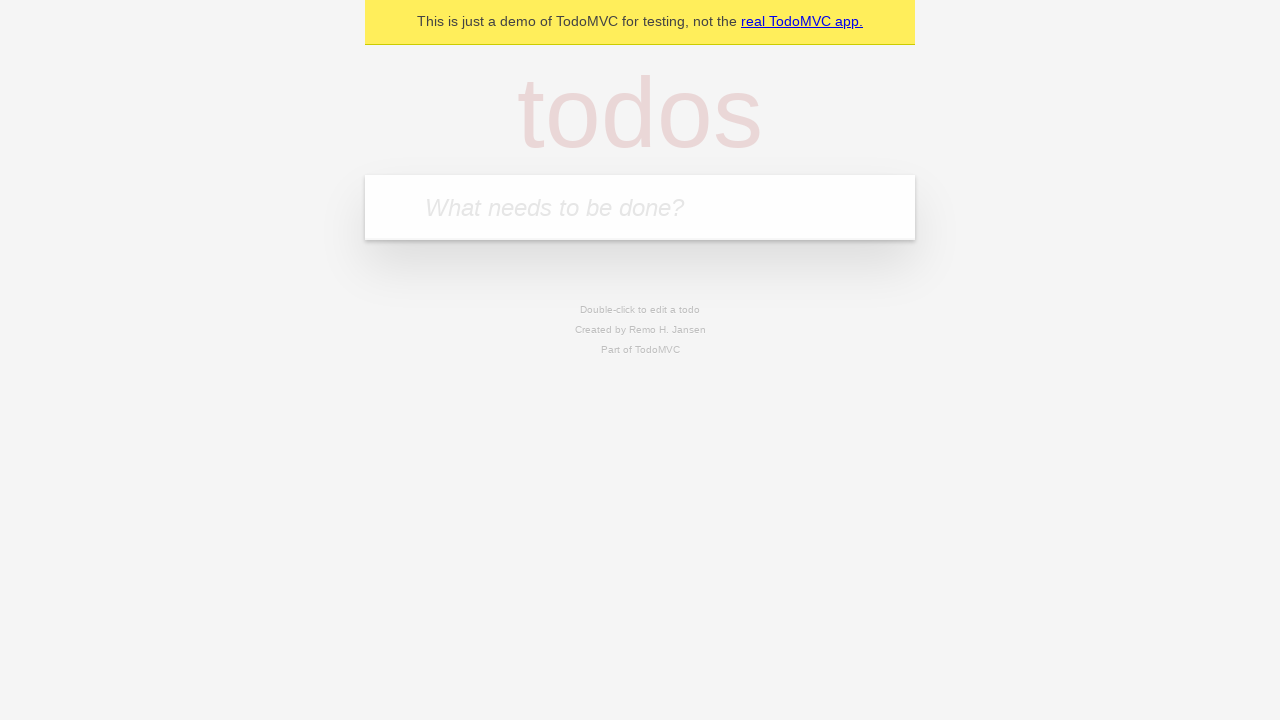

Located the 'What needs to be done?' input field
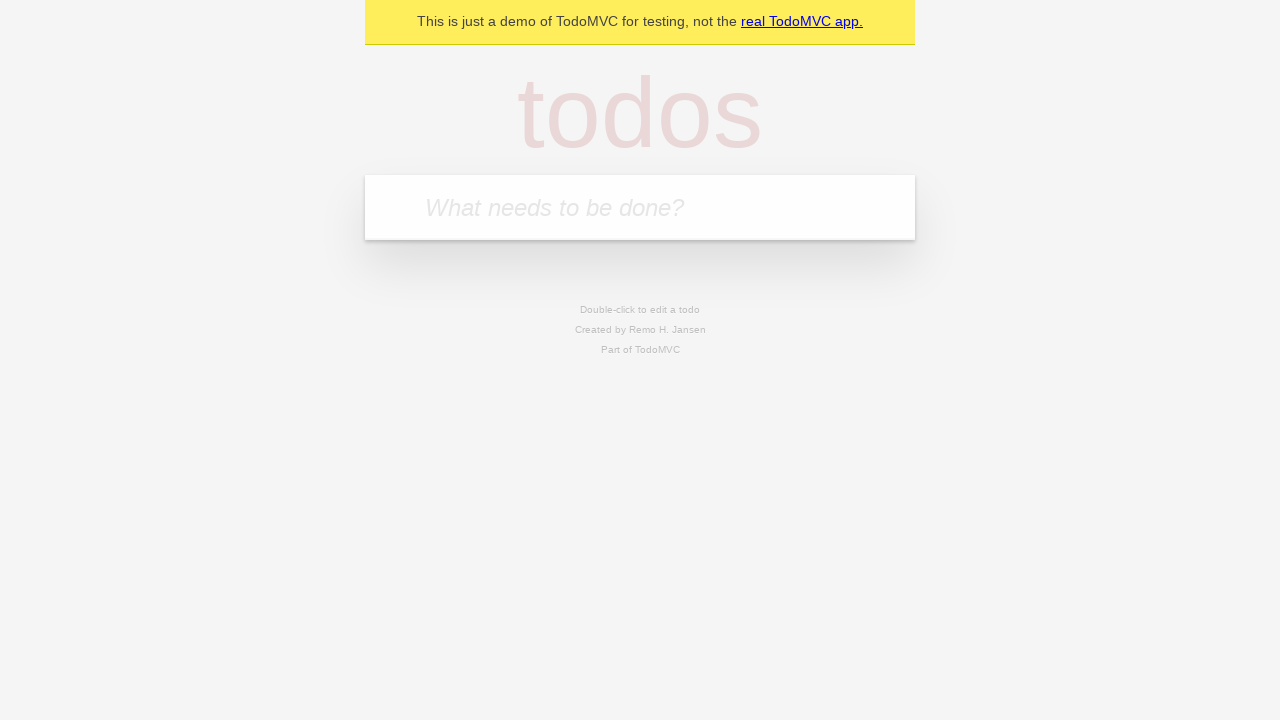

Filled todo input with 'buy some cheese' on internal:attr=[placeholder="What needs to be done?"i]
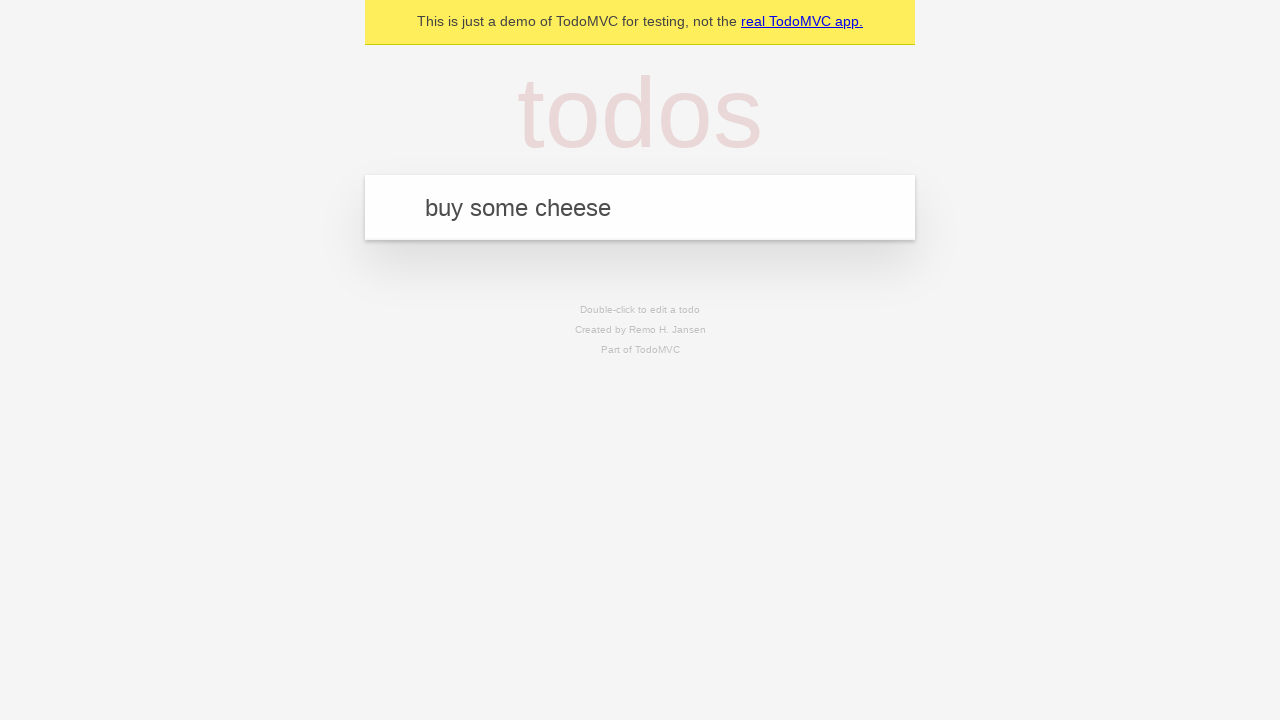

Pressed Enter to add todo item 'buy some cheese' on internal:attr=[placeholder="What needs to be done?"i]
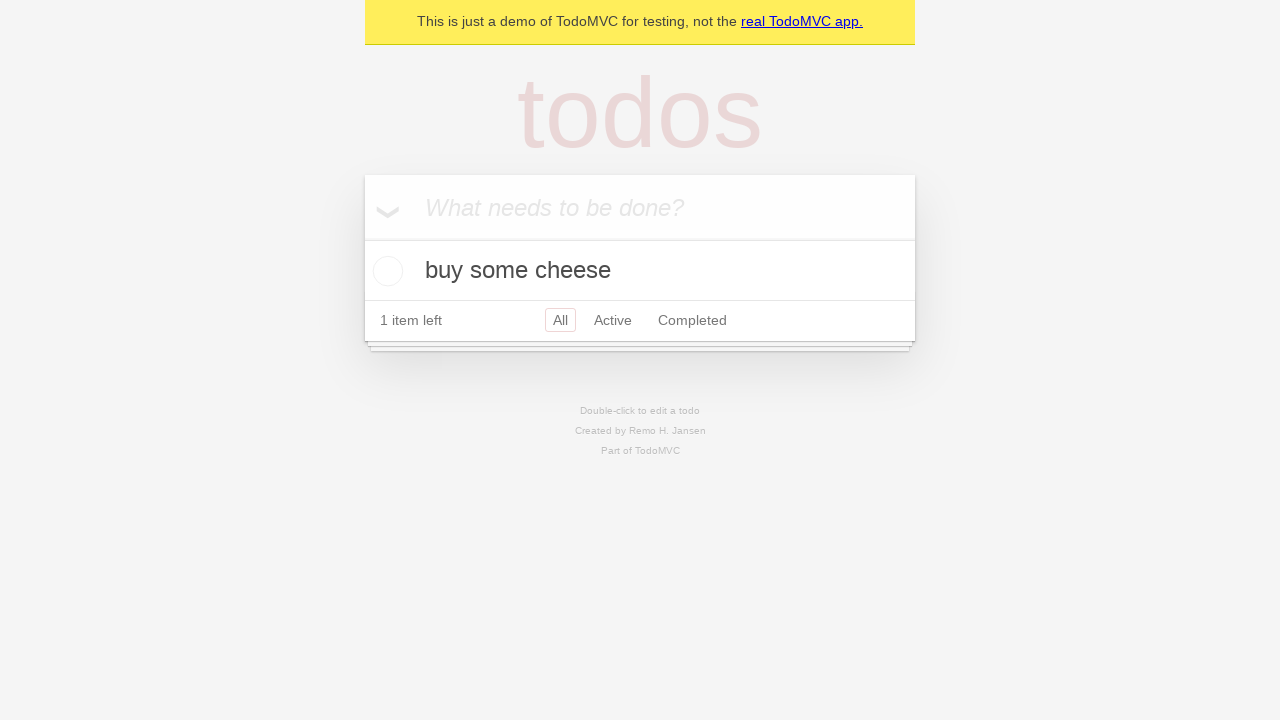

Filled todo input with 'feed the cat' on internal:attr=[placeholder="What needs to be done?"i]
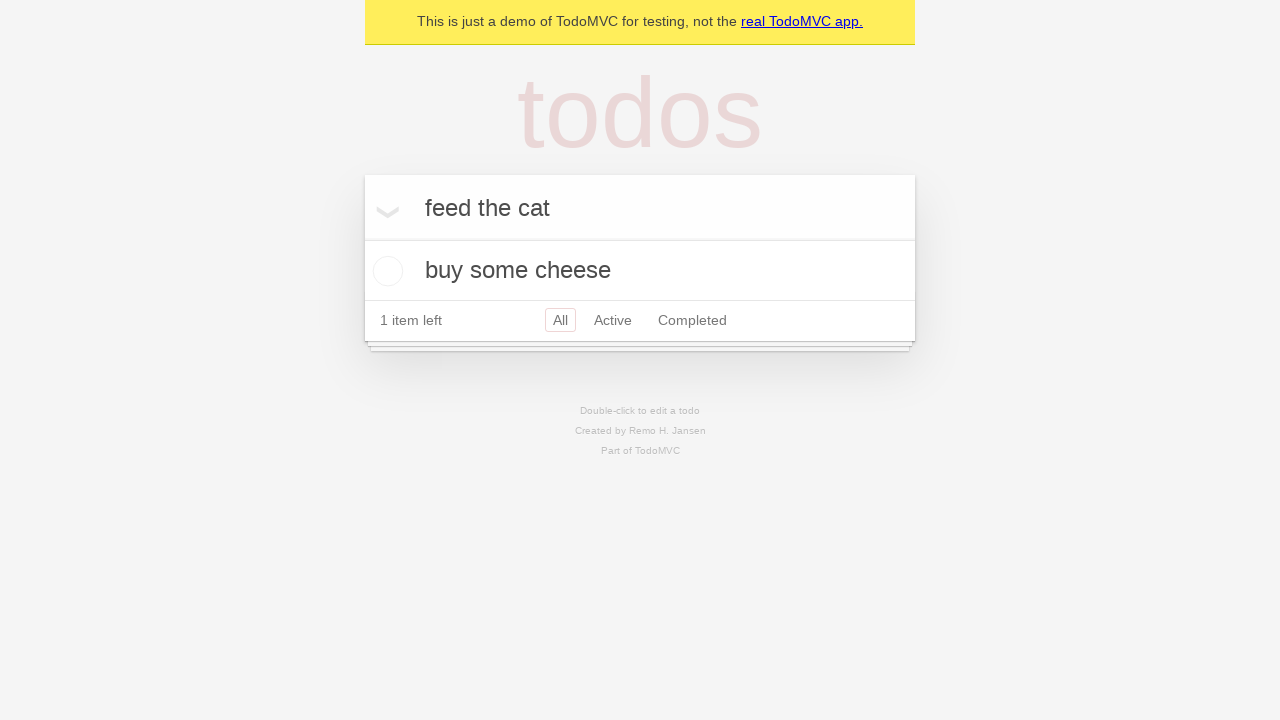

Pressed Enter to add todo item 'feed the cat' on internal:attr=[placeholder="What needs to be done?"i]
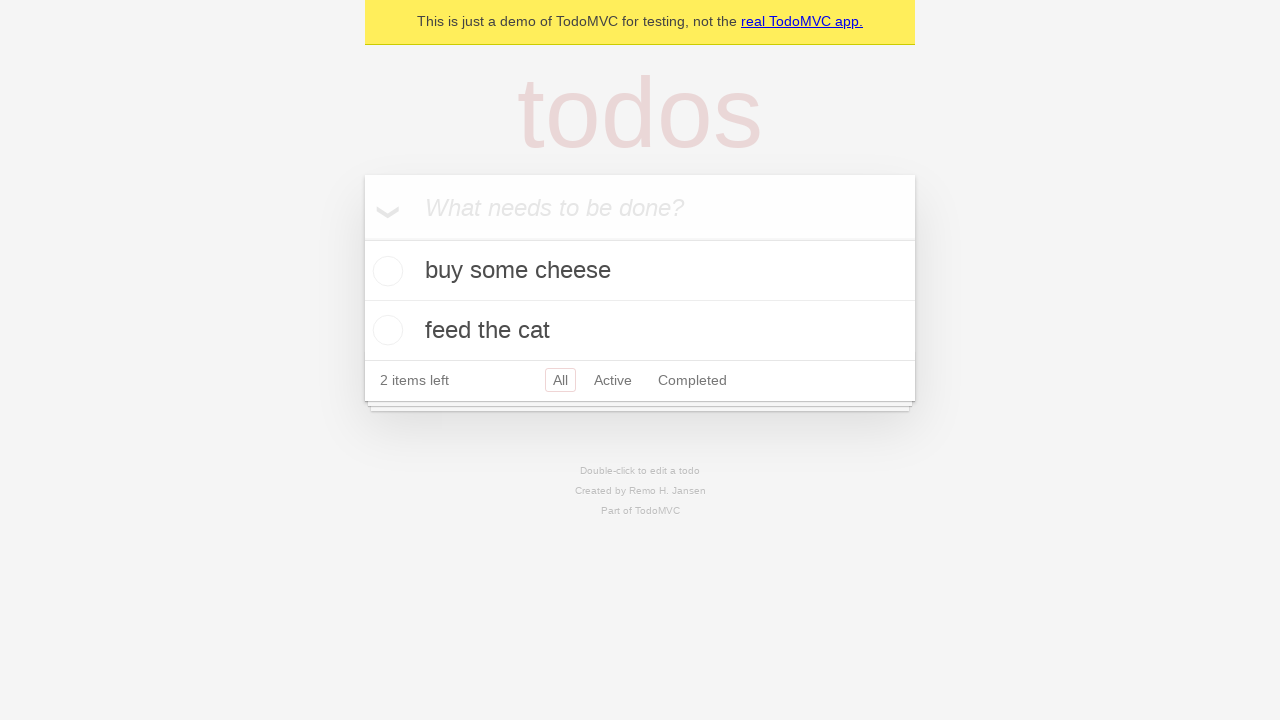

Filled todo input with 'book a doctors appointment' on internal:attr=[placeholder="What needs to be done?"i]
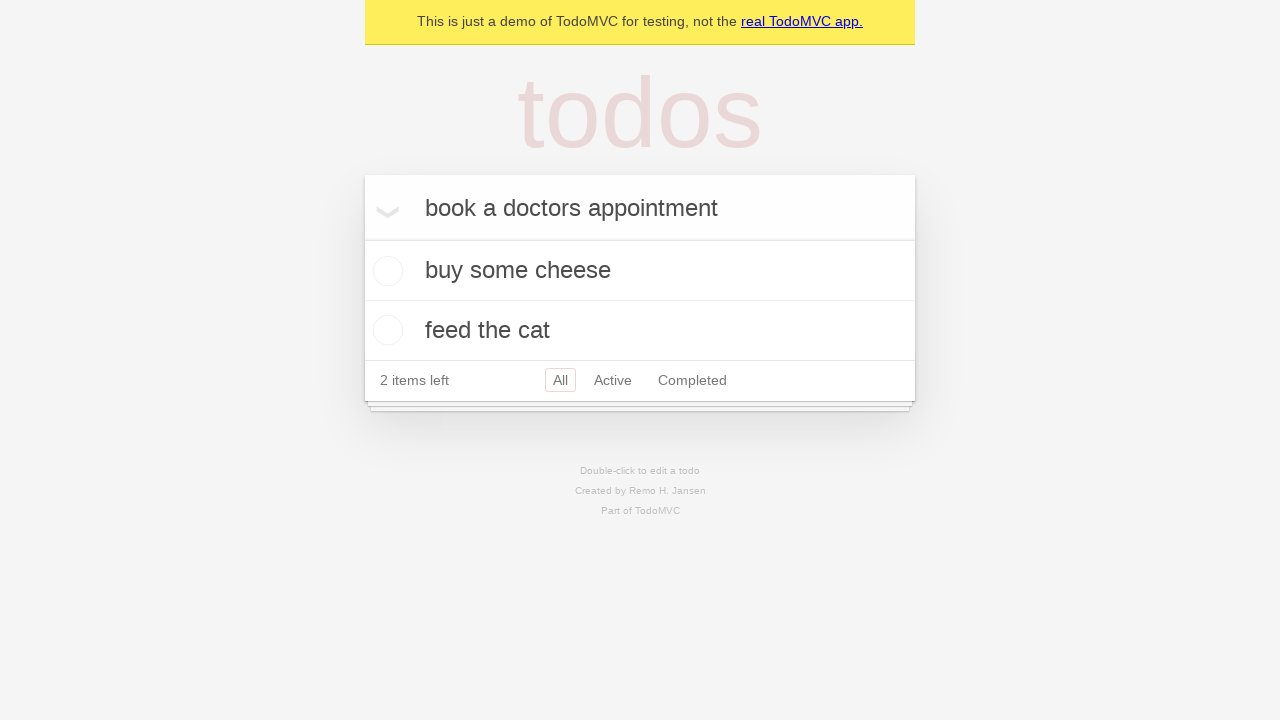

Pressed Enter to add todo item 'book a doctors appointment' on internal:attr=[placeholder="What needs to be done?"i]
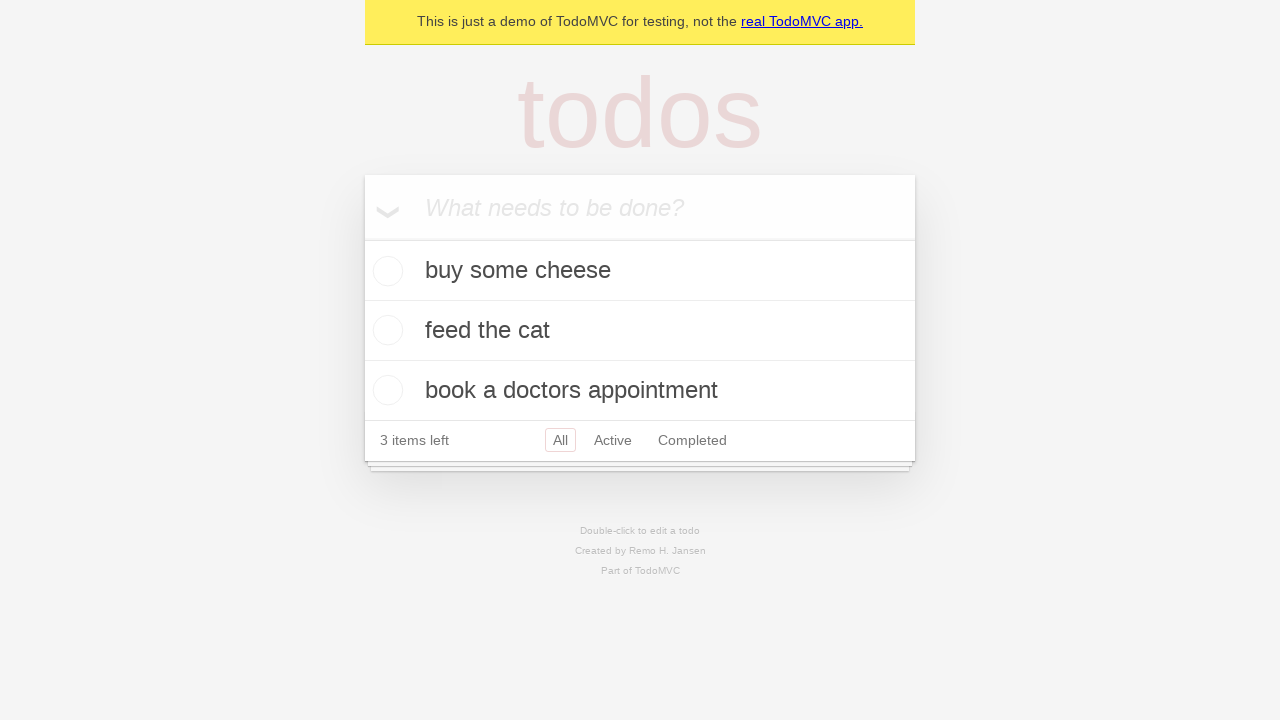

Verified that '3 items left' text is visible - all 3 items successfully added to the list
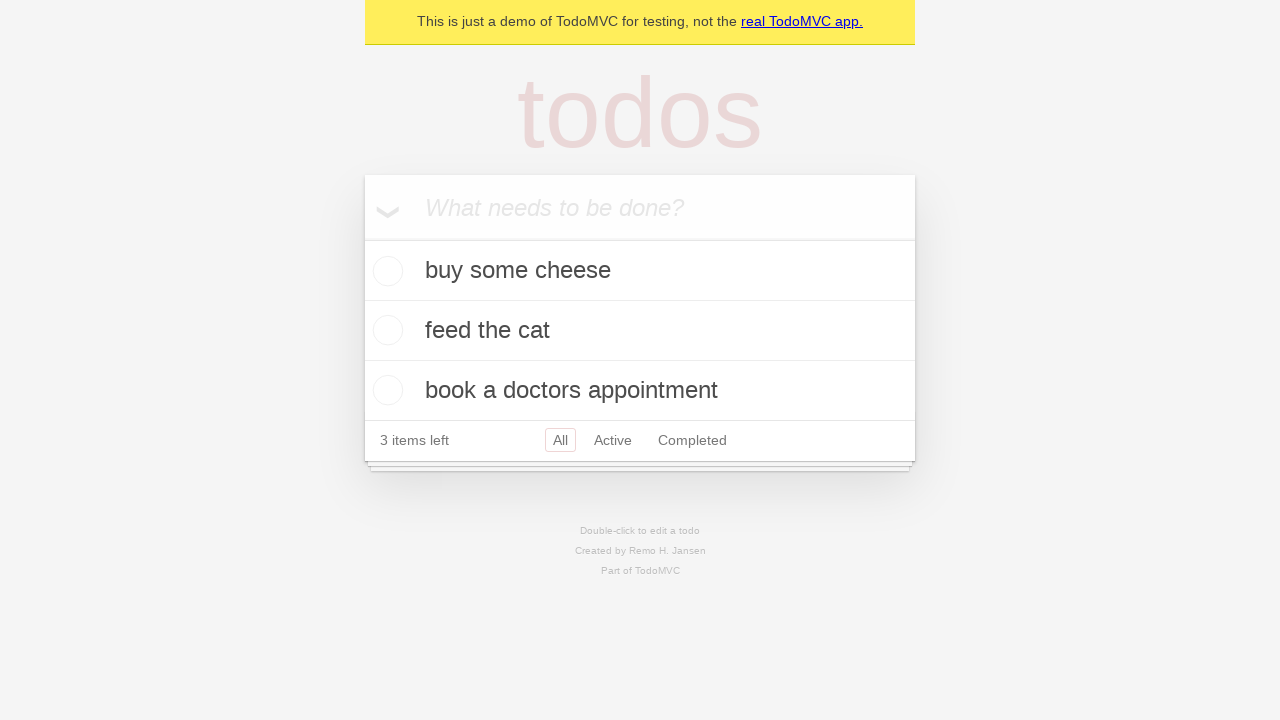

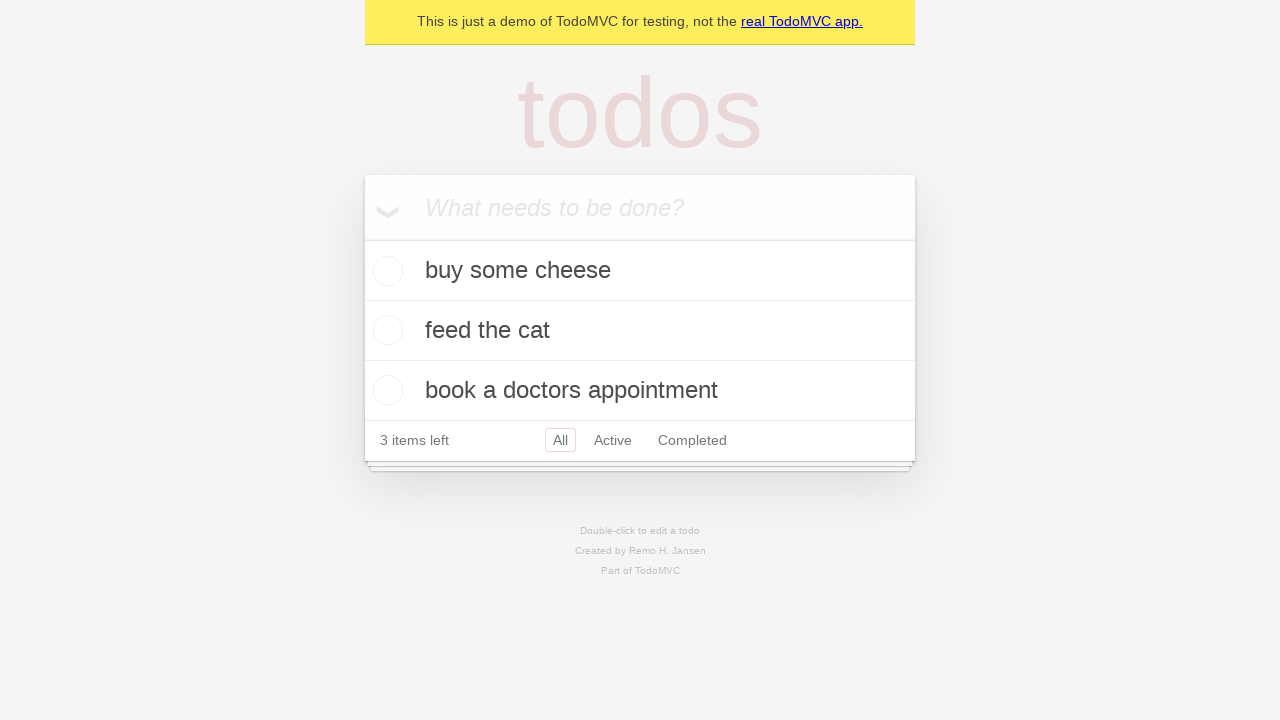